Tests drag and drop functionality using click-and-hold, move, and release actions to manually control the drag operation

Starting URL: https://jqueryui.com/droppable/

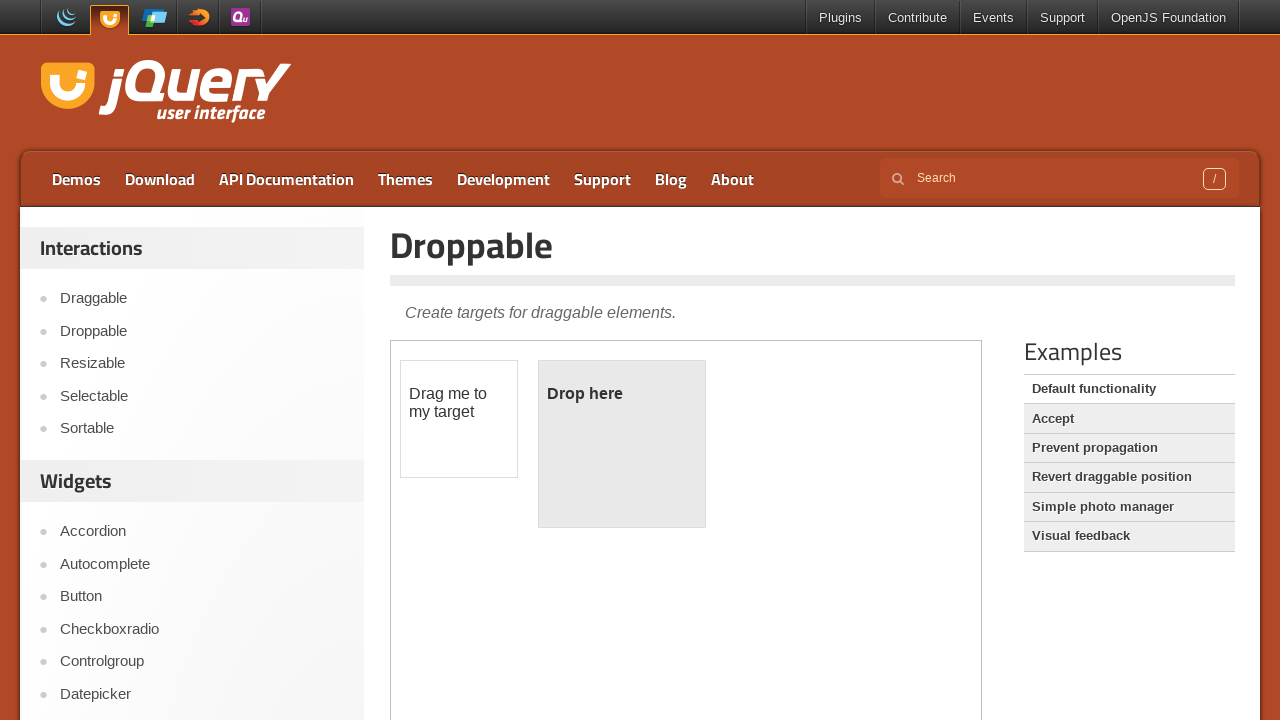

Navigated to jQuery UI droppable demo page
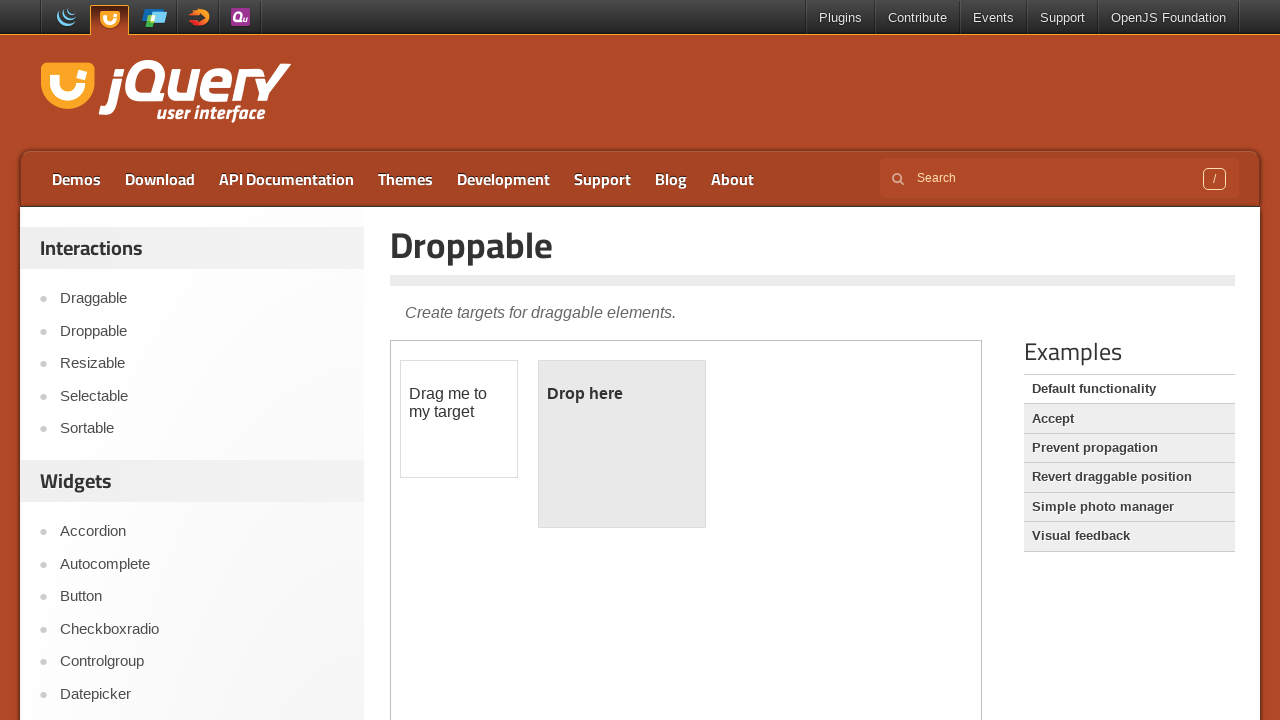

Located iframe containing drag and drop elements
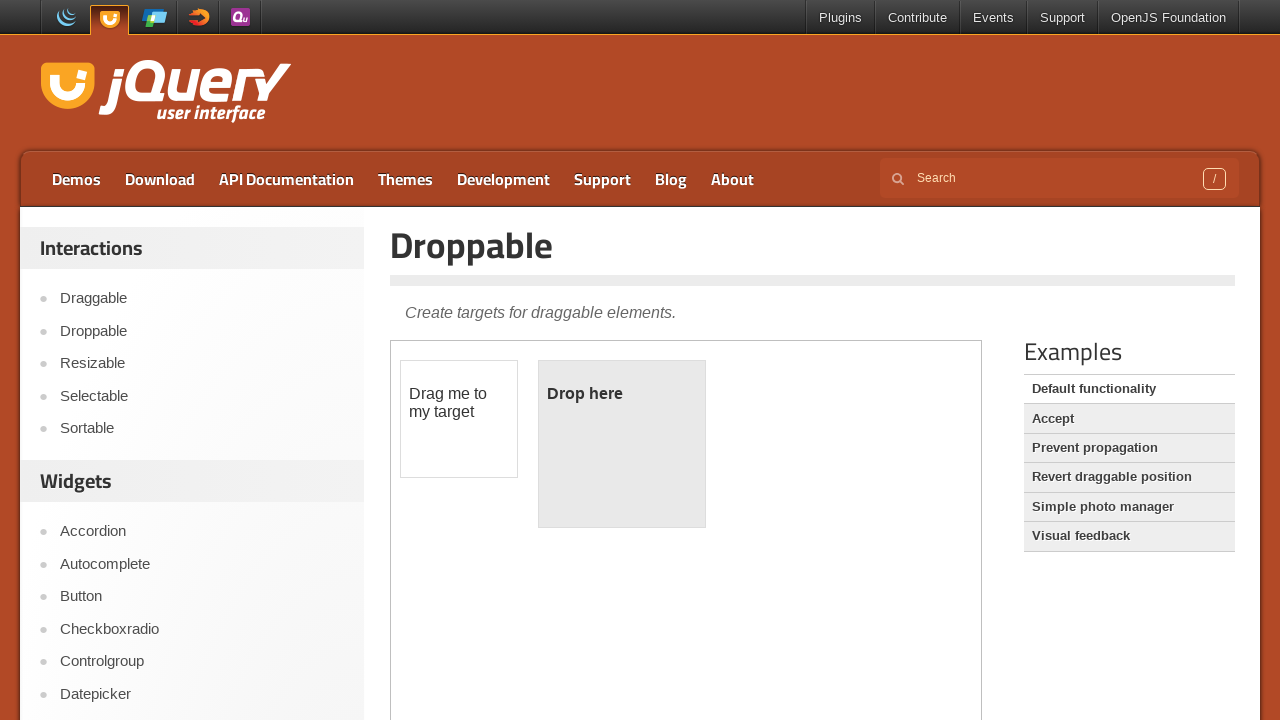

Located draggable element
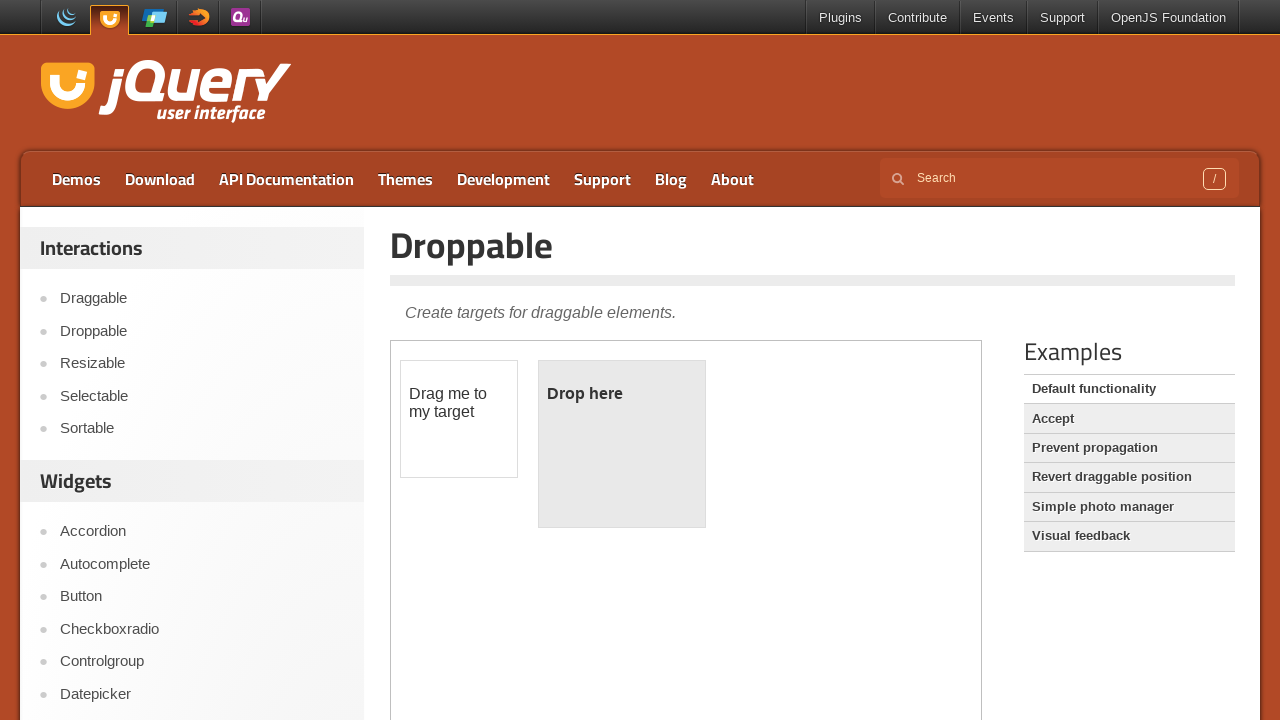

Located droppable element
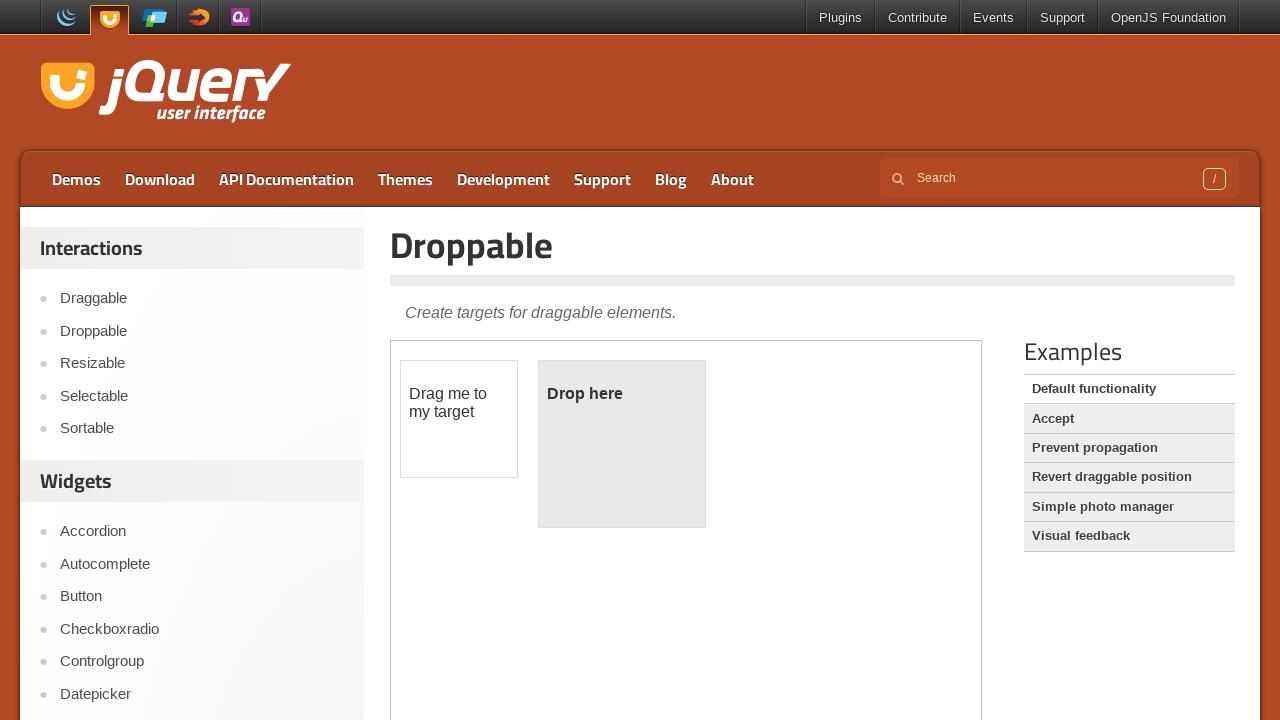

Dragged draggable element onto droppable element at (622, 444)
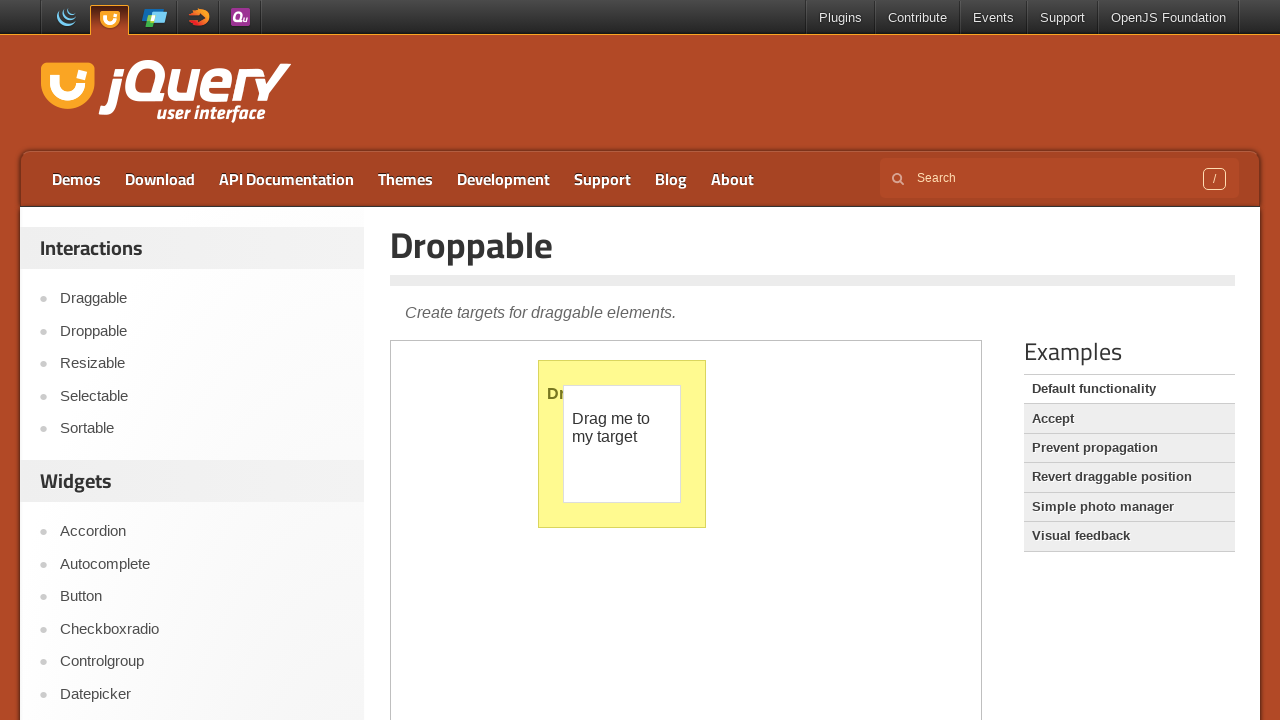

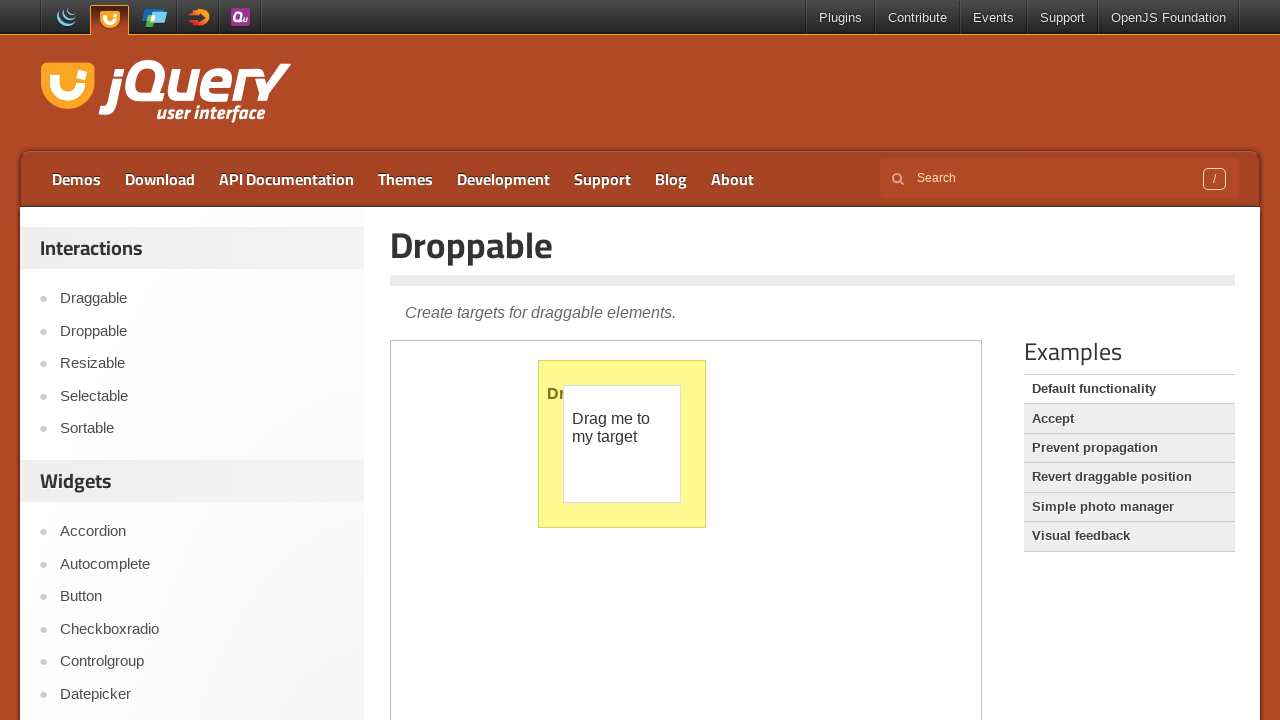